Tests right-click and double-click interactions with dropdown menus to display context menus

Starting URL: https://bonigarcia.dev/selenium-webdriver-java/dropdown-menu.html

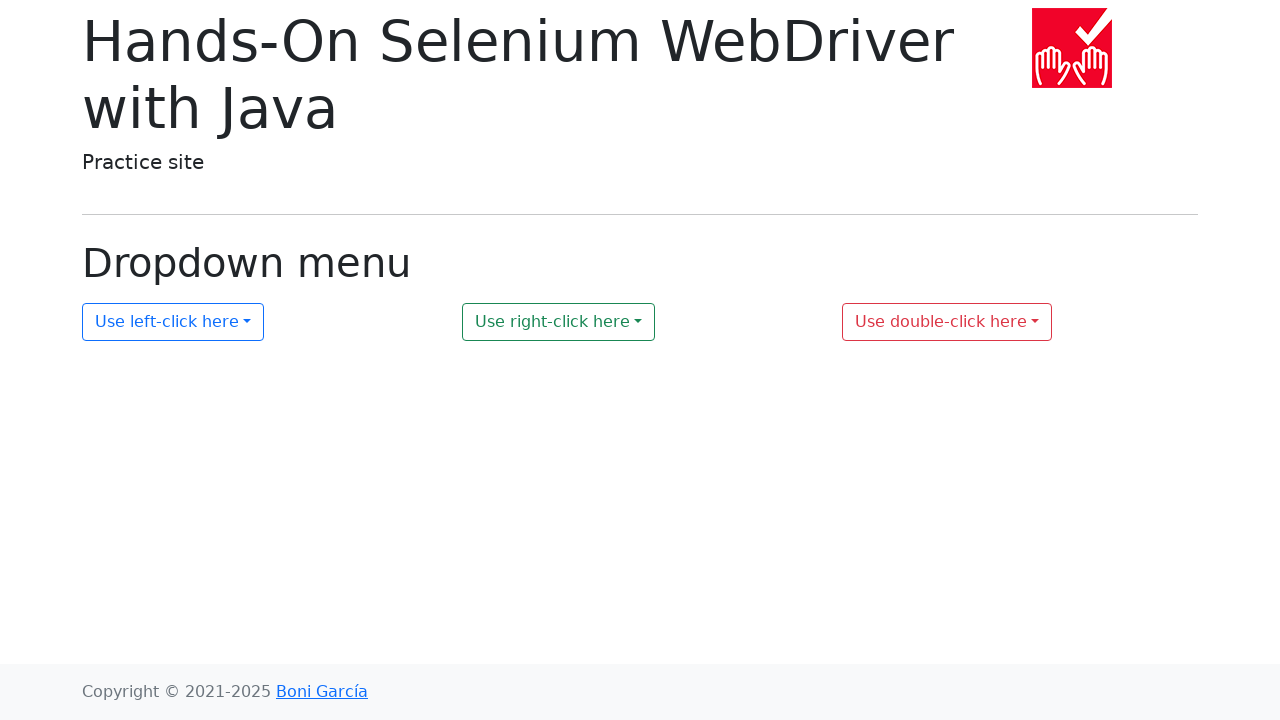

Right-clicked on dropdown 2 to display context menu at (559, 322) on #my-dropdown-2
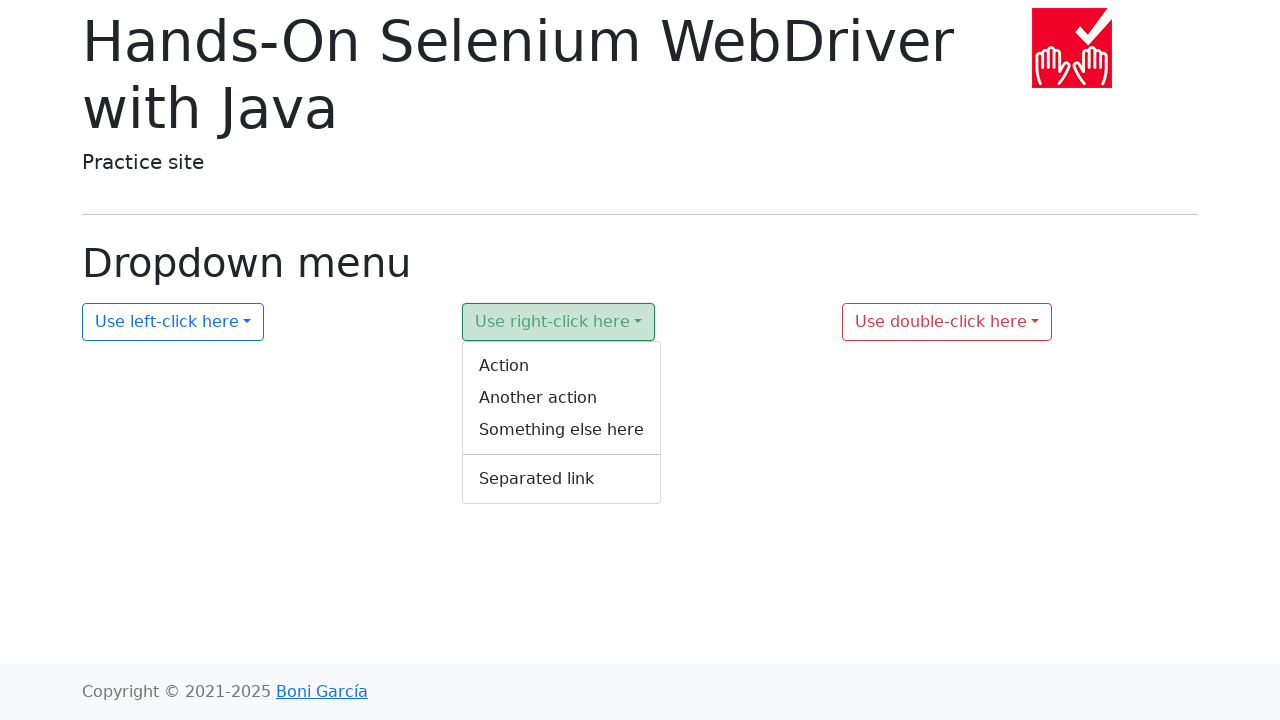

Verified context menu 2 is visible after right-click
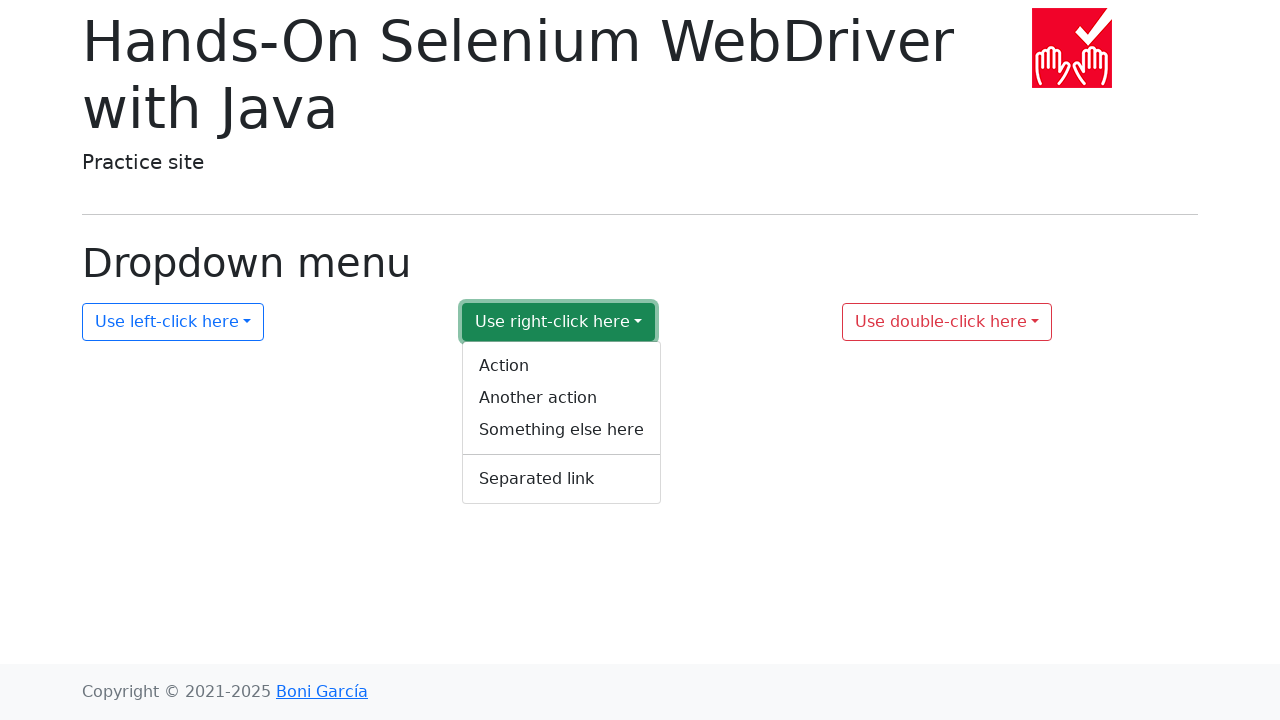

Double-clicked on dropdown 3 to display context menu at (947, 322) on #my-dropdown-3
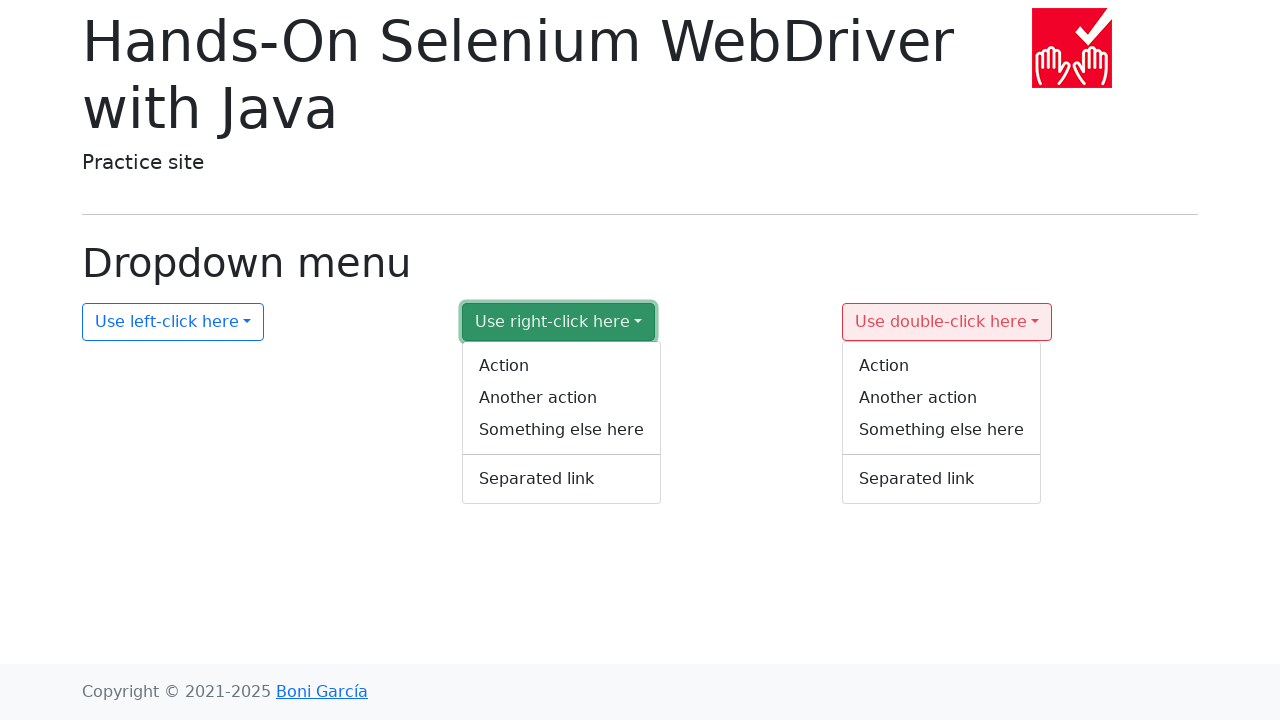

Verified context menu 3 is visible after double-click
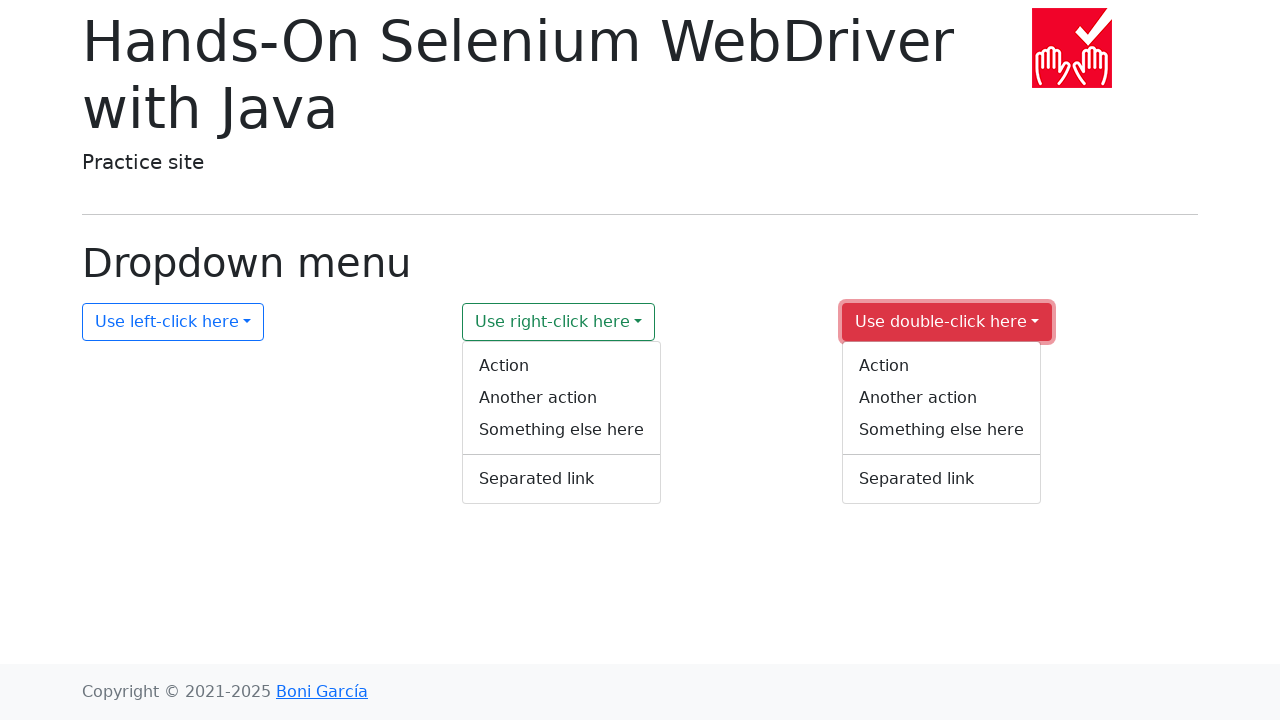

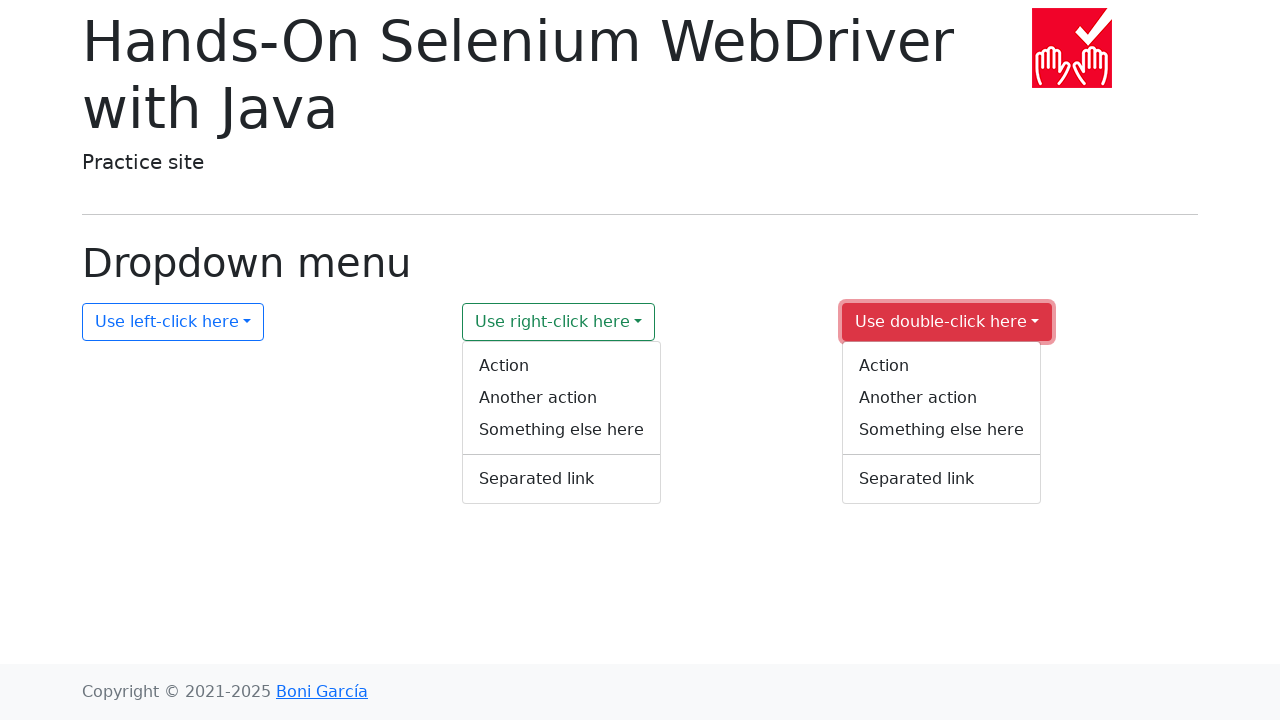